Opens the EverShop demo website homepage

Starting URL: https://demo.evershop.io/

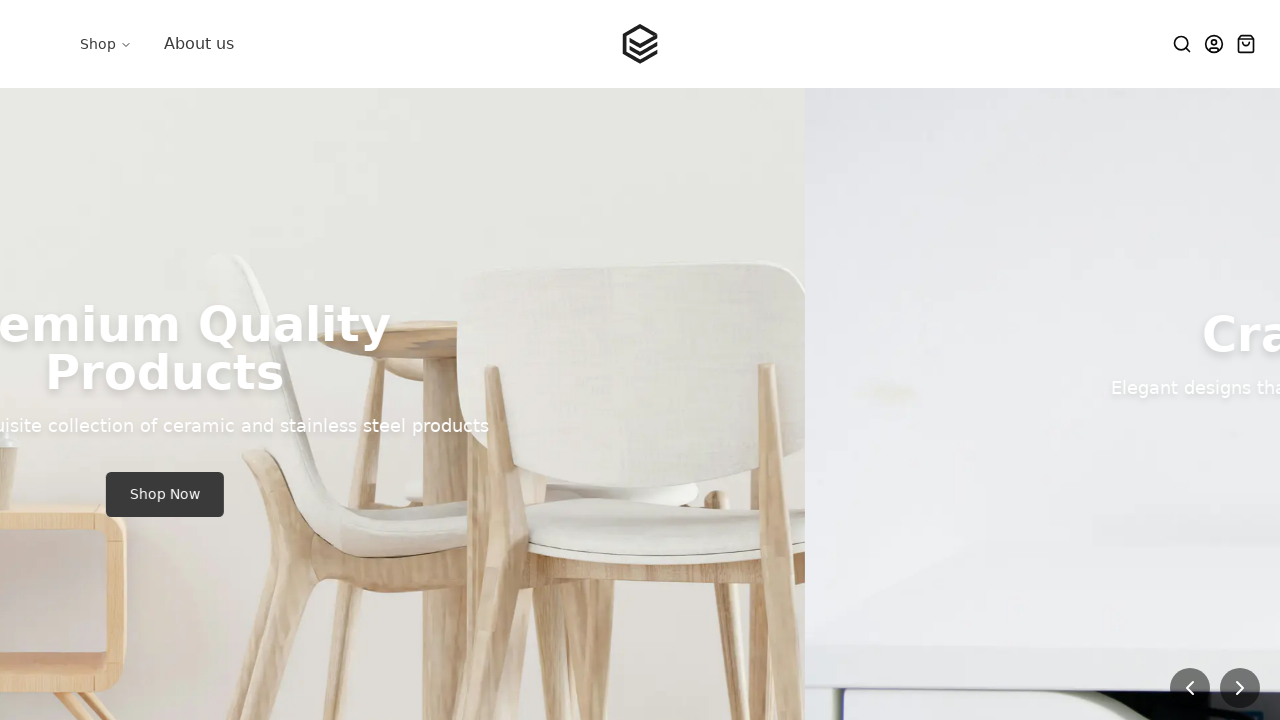

EverShop homepage loaded and DOM content ready
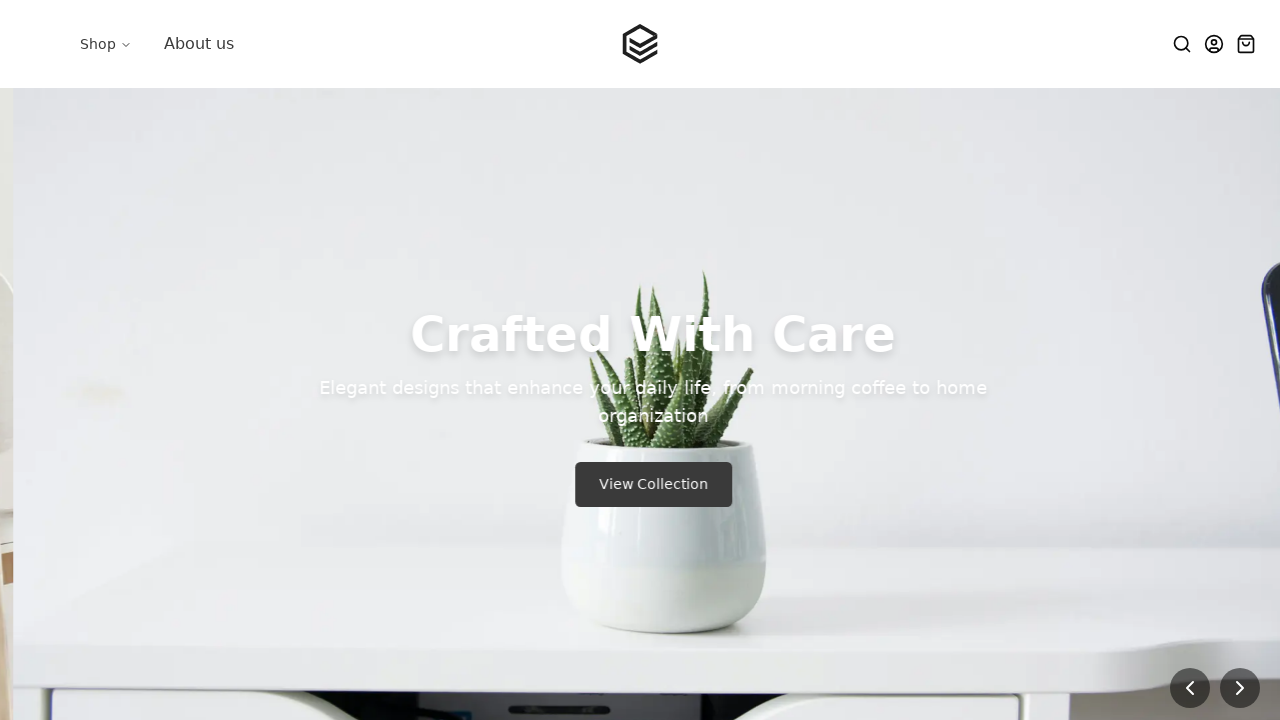

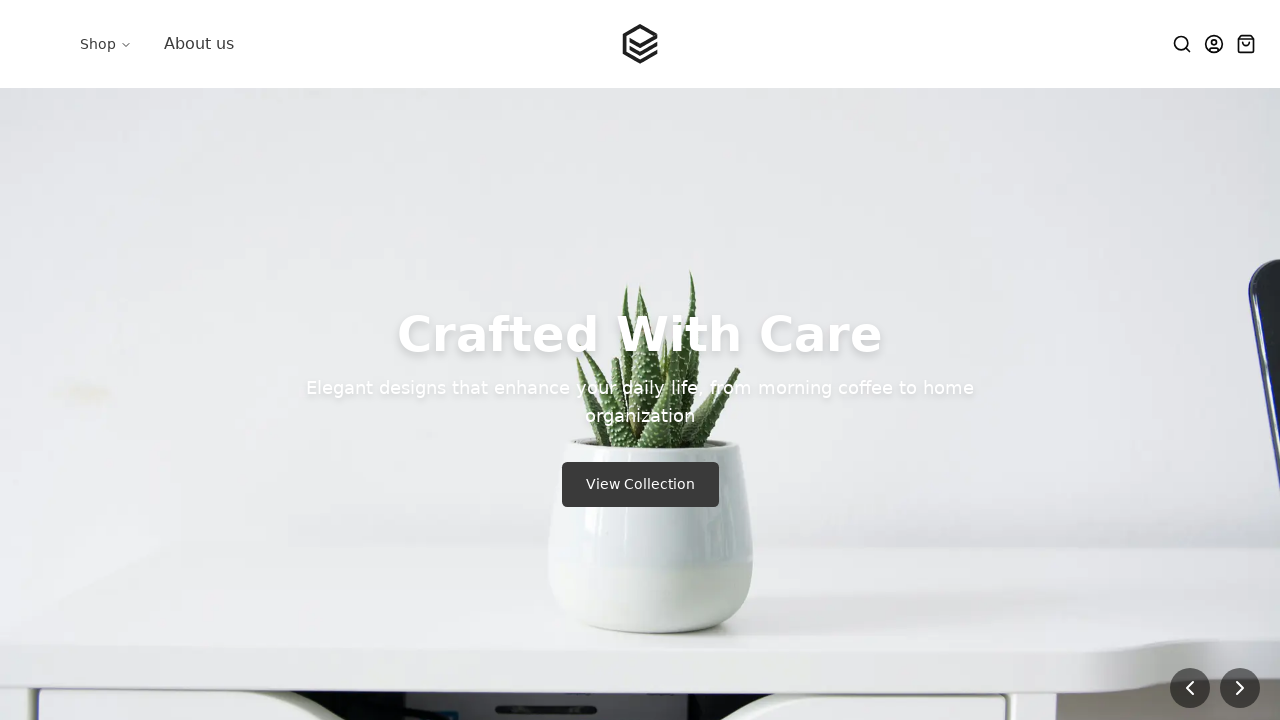